Tests valid registration flow on demo login form by clicking register, filling credentials, and verifying success message

Starting URL: https://anatoly-karpovich.github.io/demo-login-form/

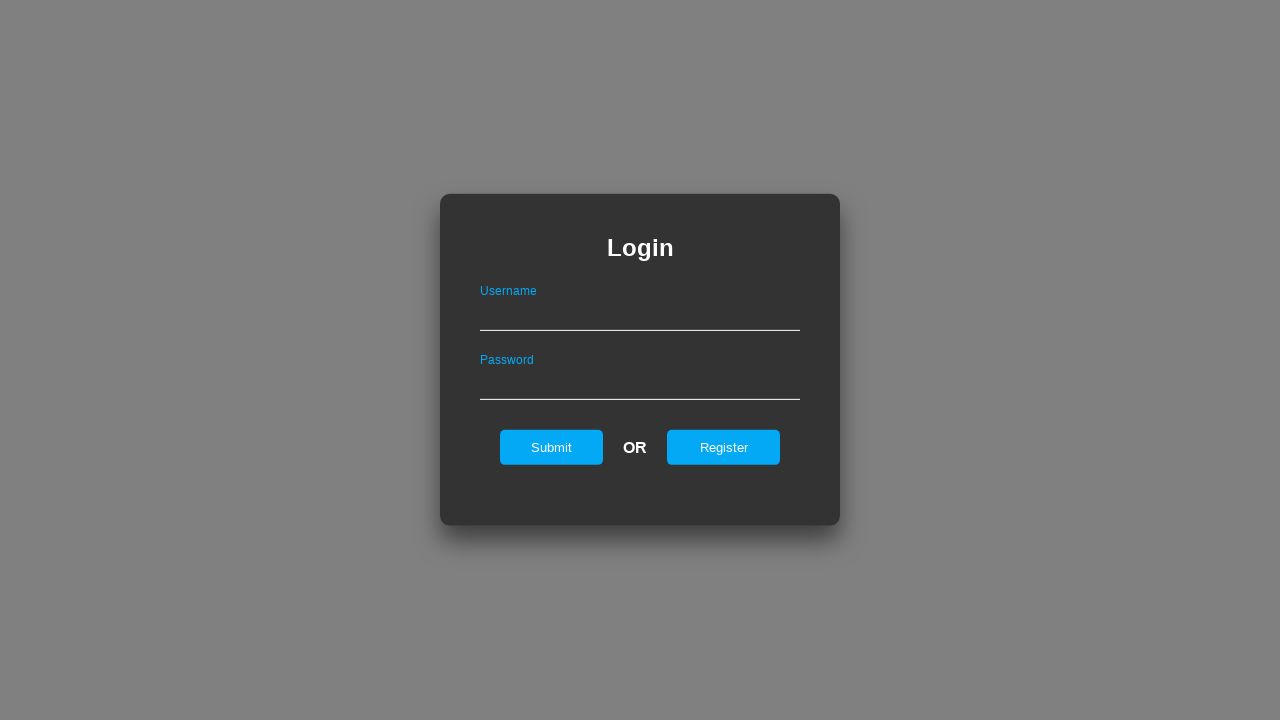

Clicked register button on login form at (724, 447) on .loginForm [value="Register"]
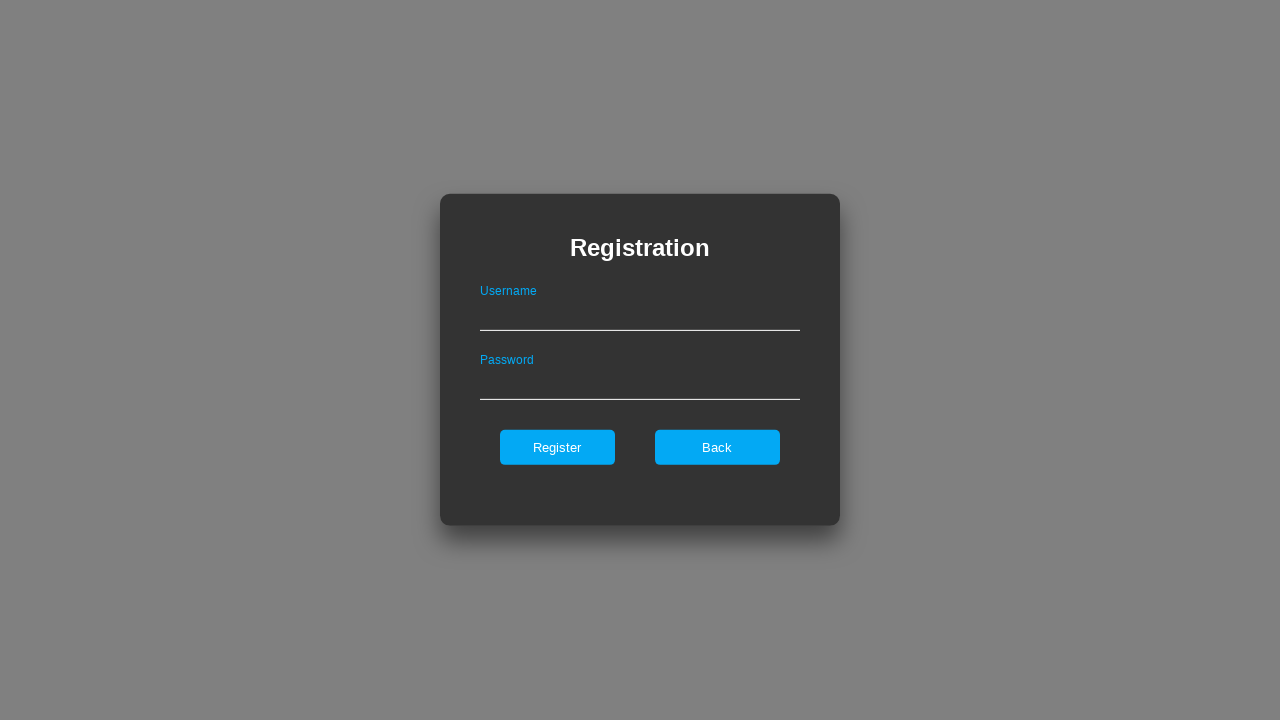

Register form loaded and became visible
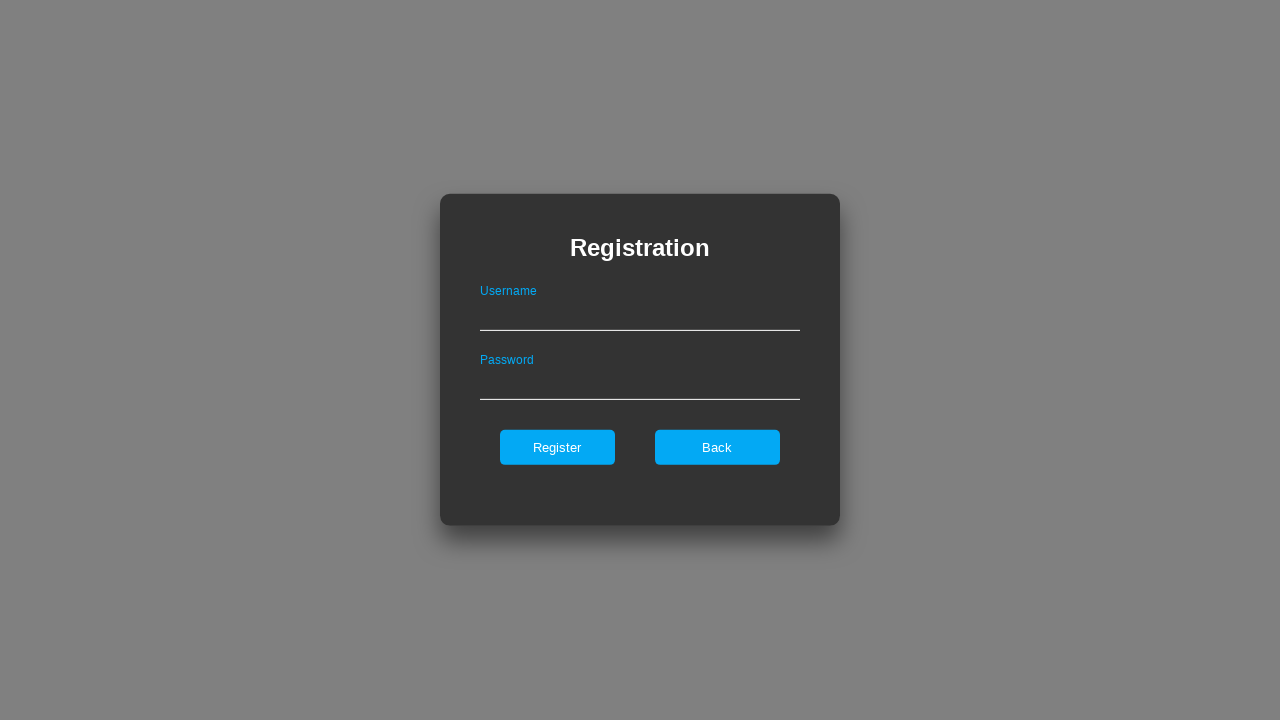

Filled username field with 'newTestUser456' on .registerForm [type='text']
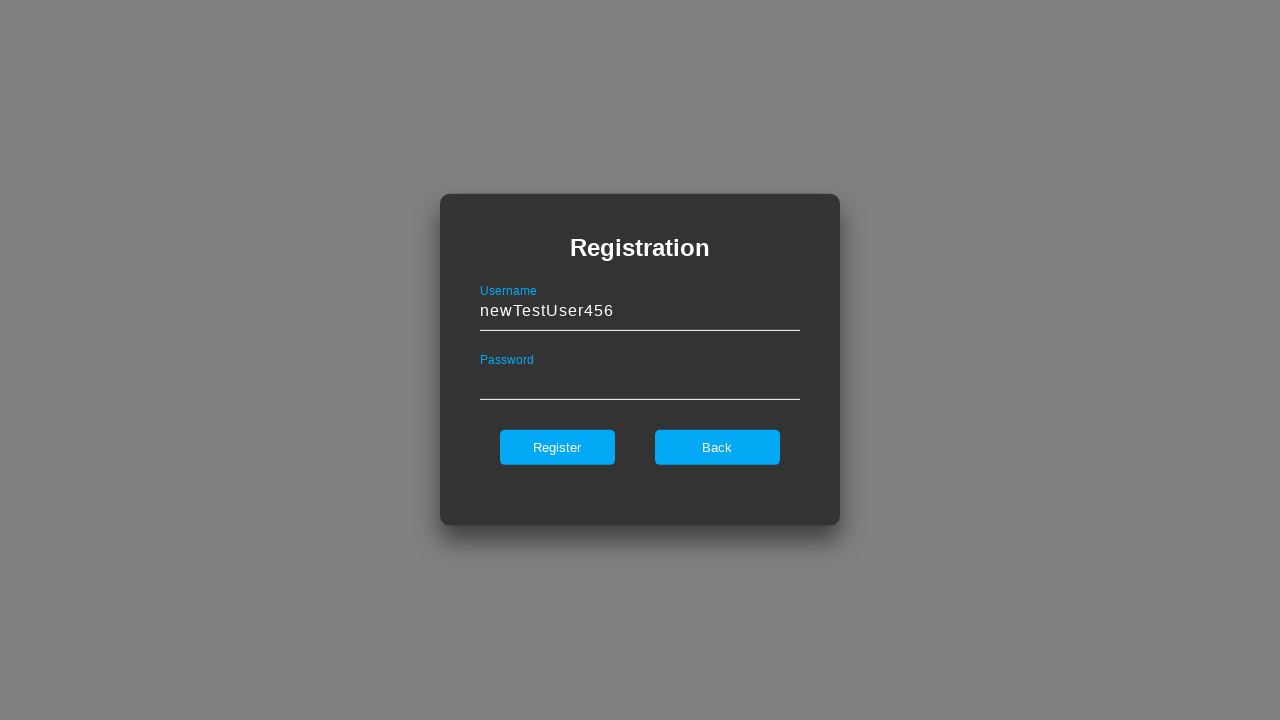

Filled password field with 'TestPass123!' on .registerForm [type='password']
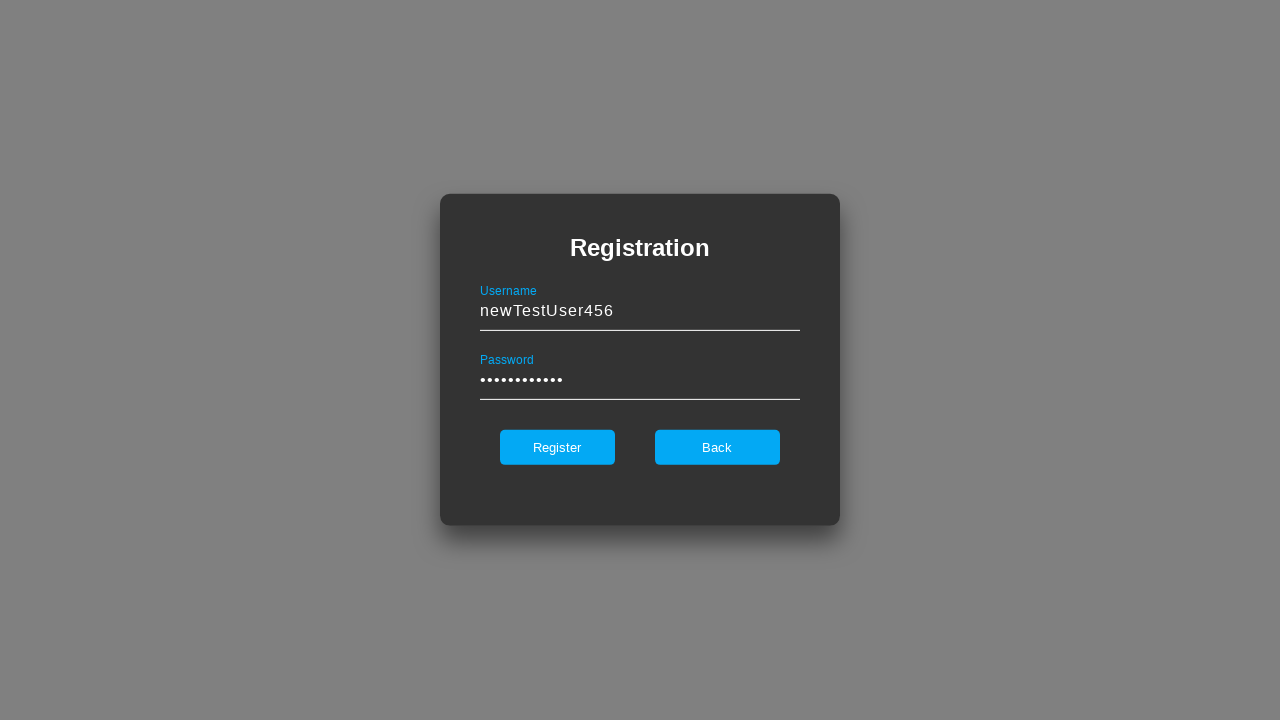

Clicked register submit button at (557, 447) on .registerForm [type='submit']
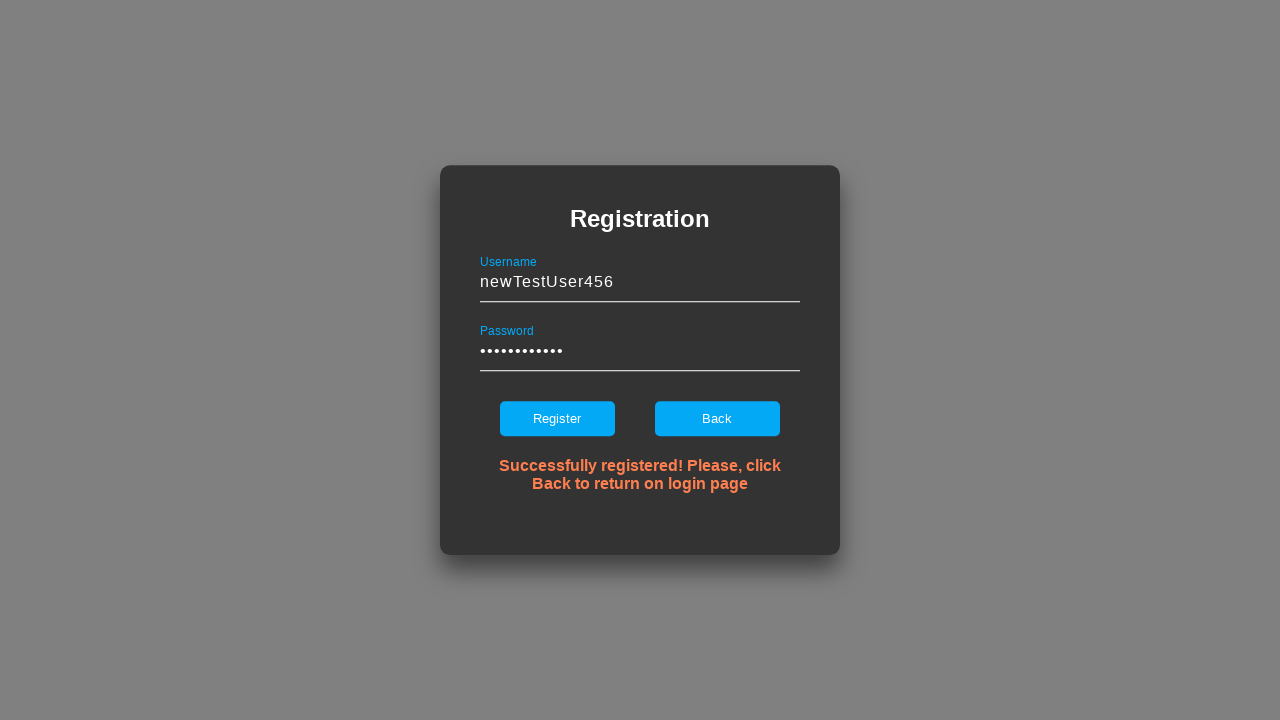

Registration success message appeared
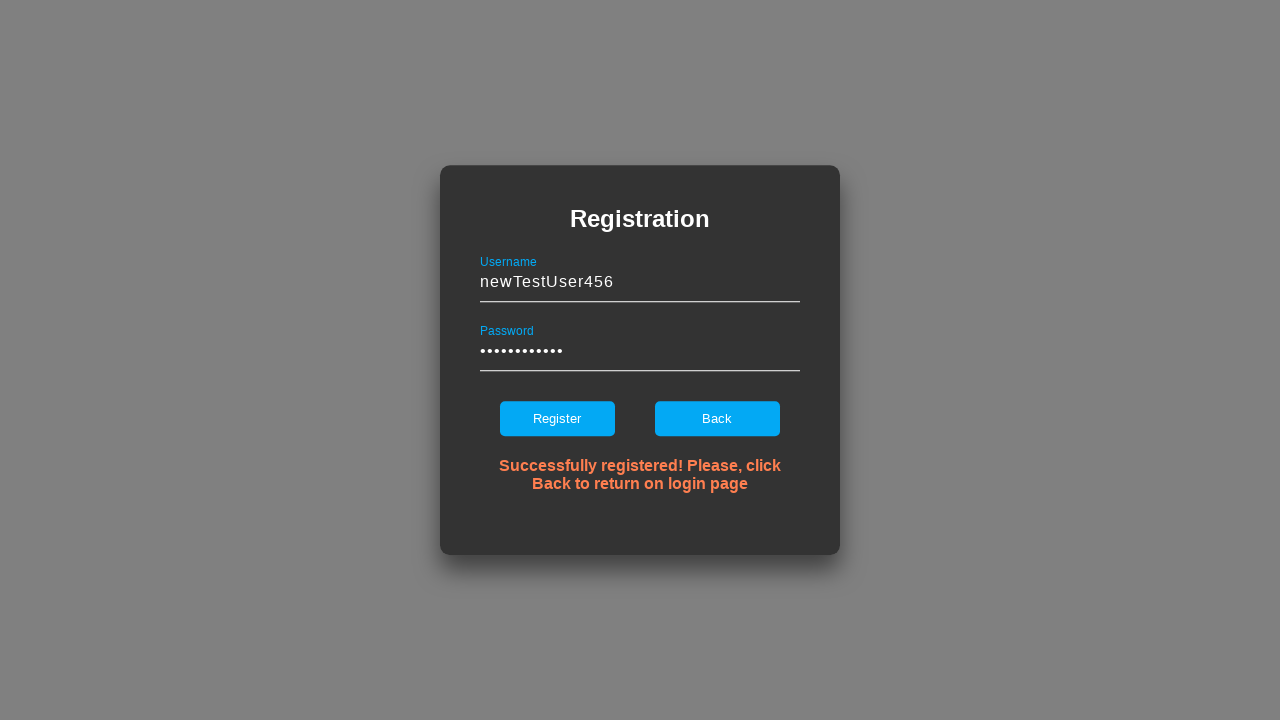

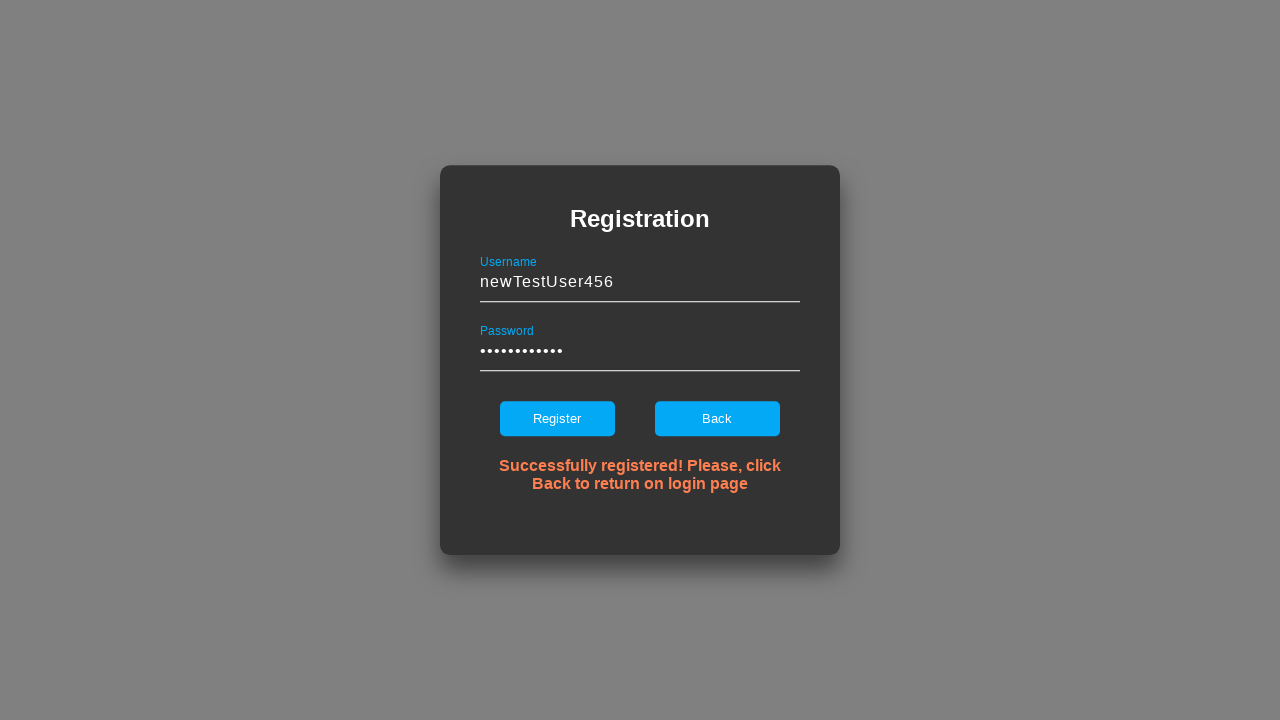